Tests a web form by filling in personal information fields (first name, last name, job title), selecting a radio button, checking a checkbox, selecting from a dropdown menu, entering a date, and submitting the form.

Starting URL: https://formy-project.herokuapp.com/form

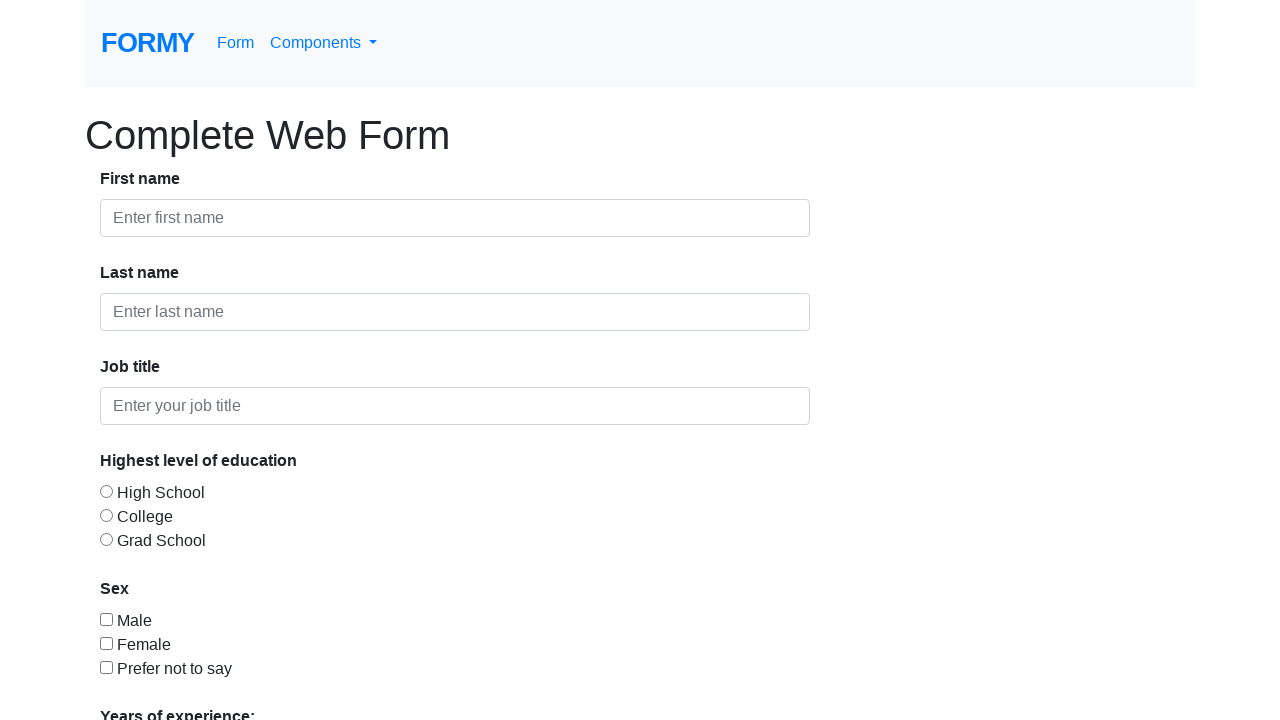

Clicked first name field at (455, 218) on #first-name
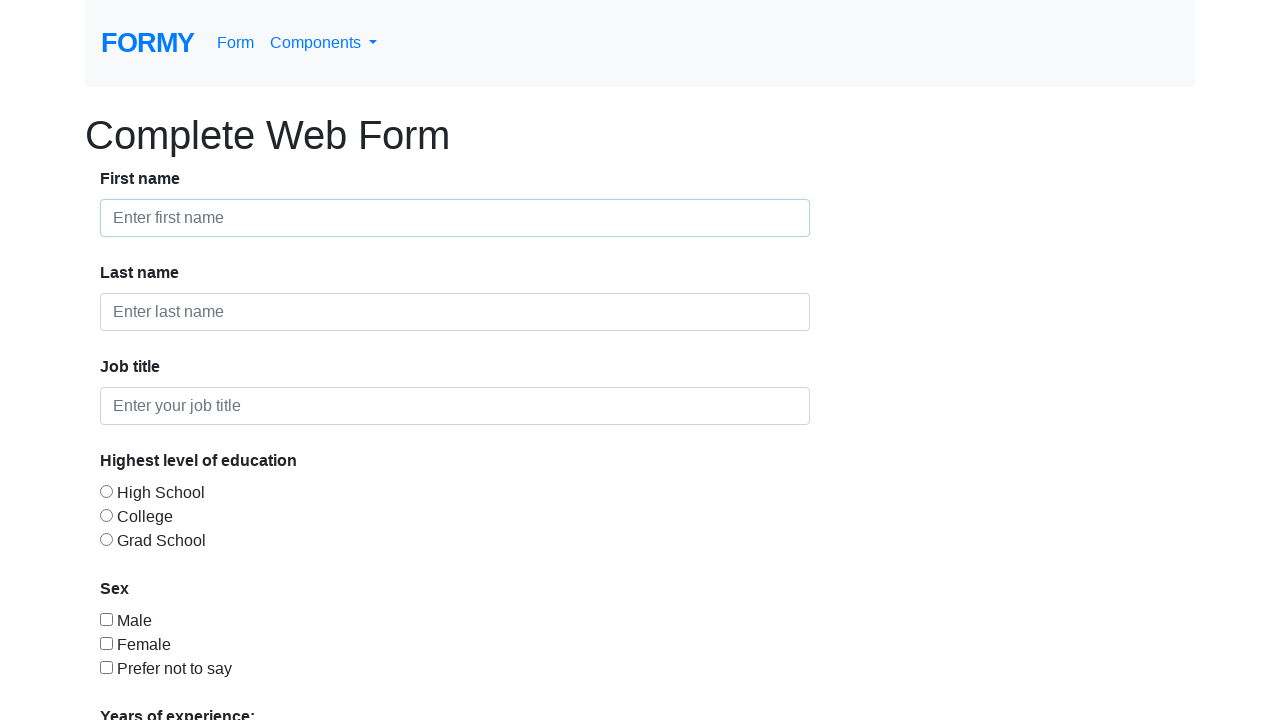

Filled first name field with 'Jürgen Aaron' on #first-name
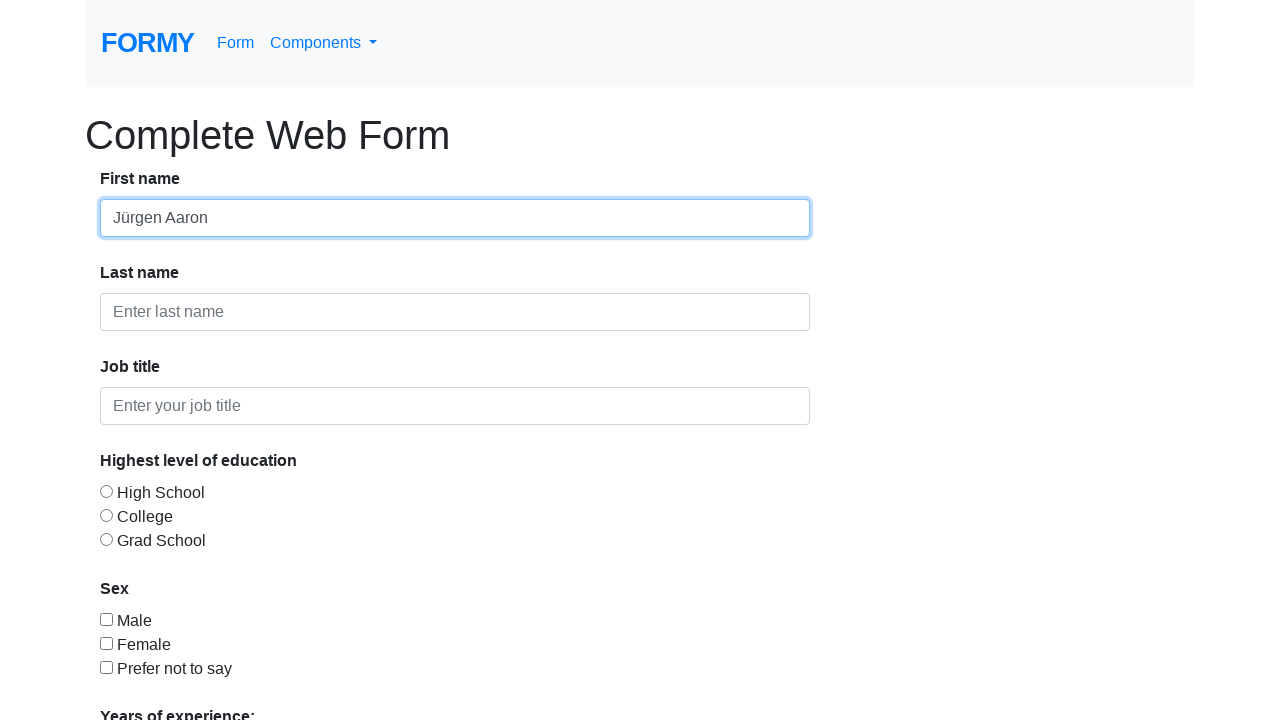

Clicked last name field at (455, 312) on #last-name
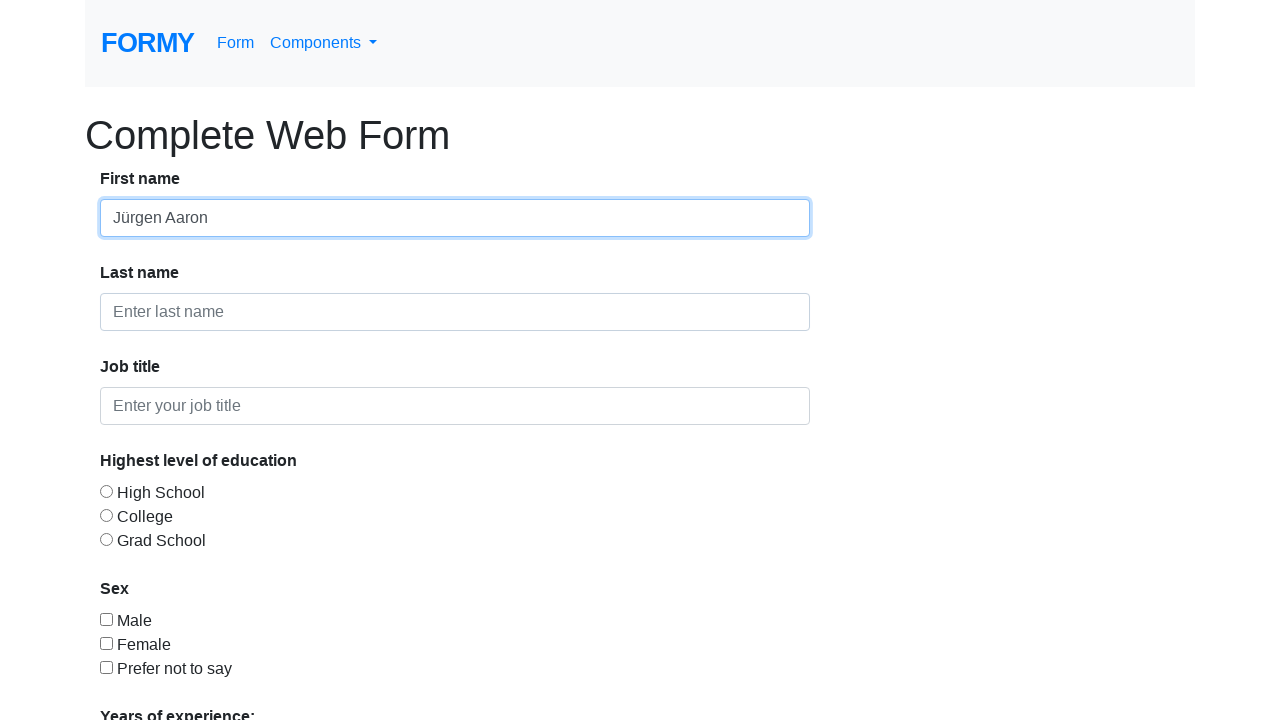

Filled last name field with 'Morales Arenas' on #last-name
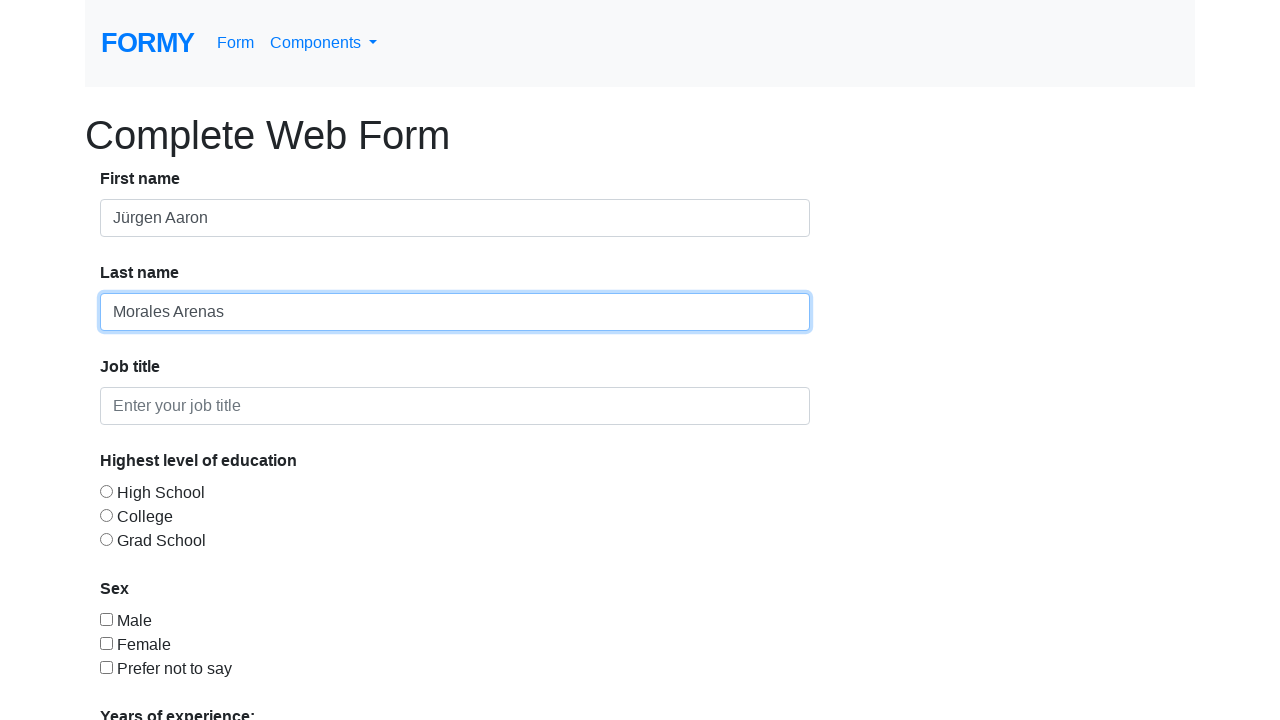

Clicked job title field at (455, 406) on #job-title
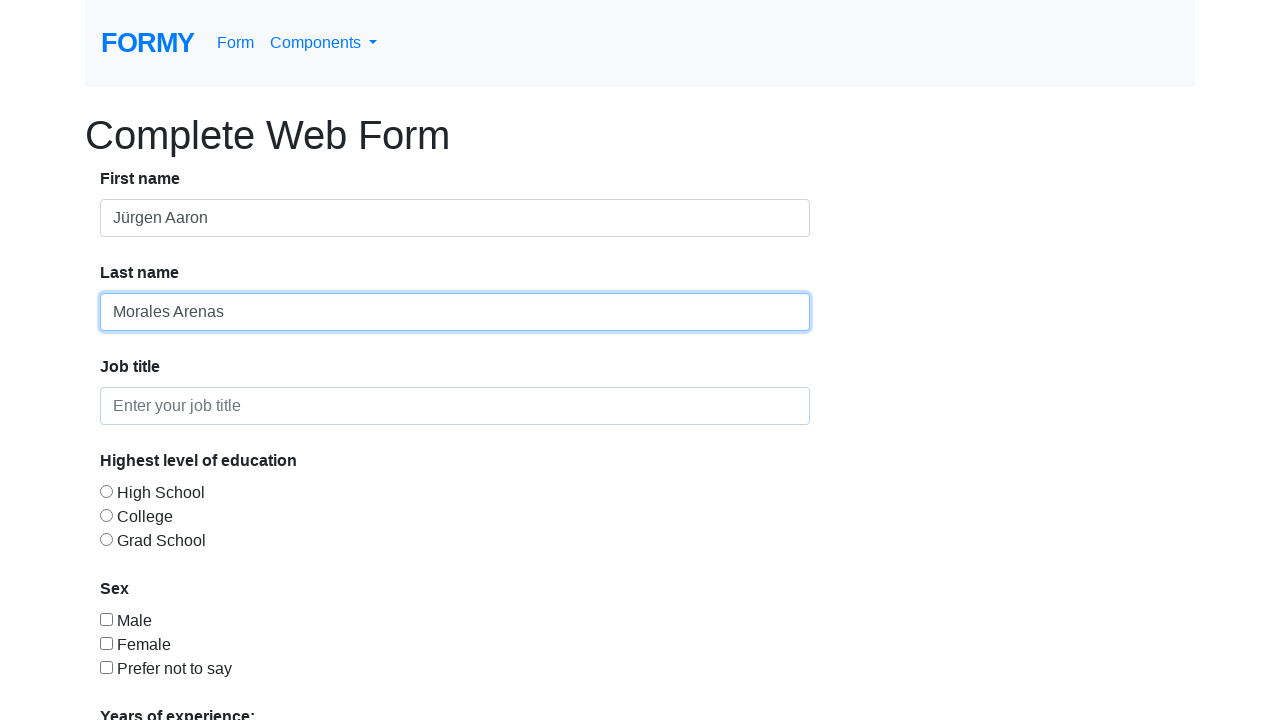

Filled job title field with 'Java developer' on #job-title
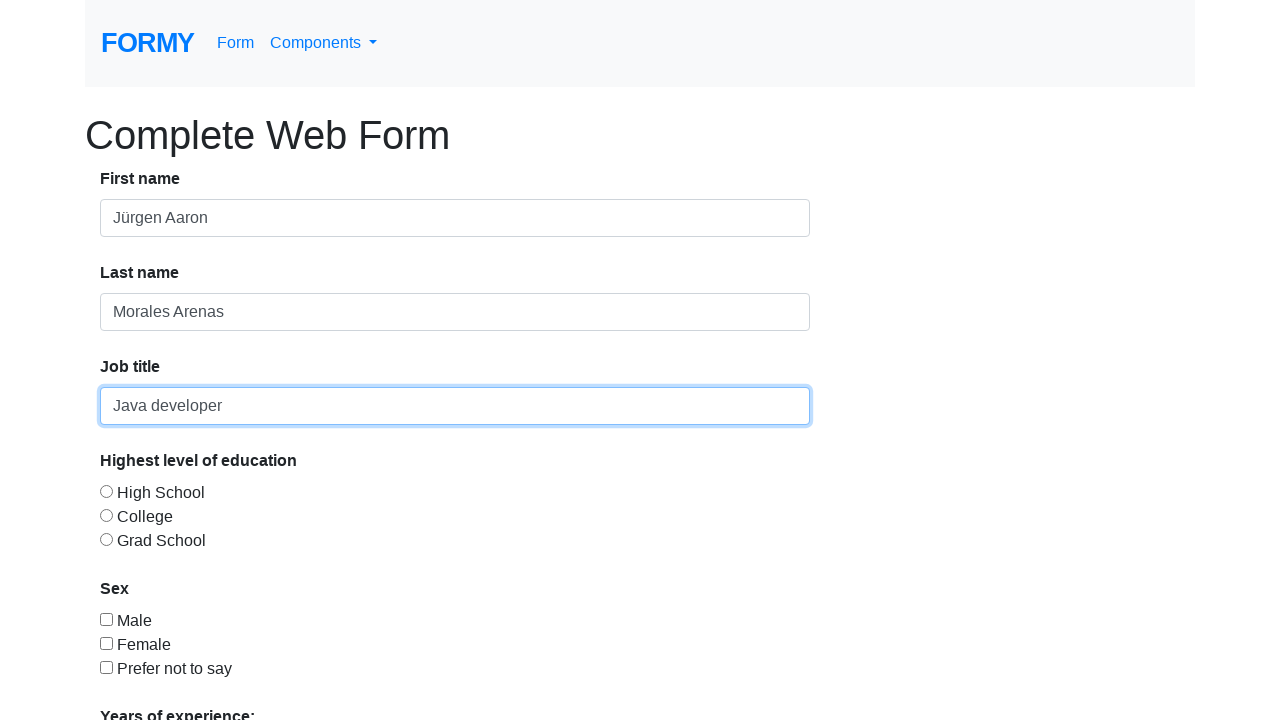

Selected radio button option 3 at (106, 539) on #radio-button-3
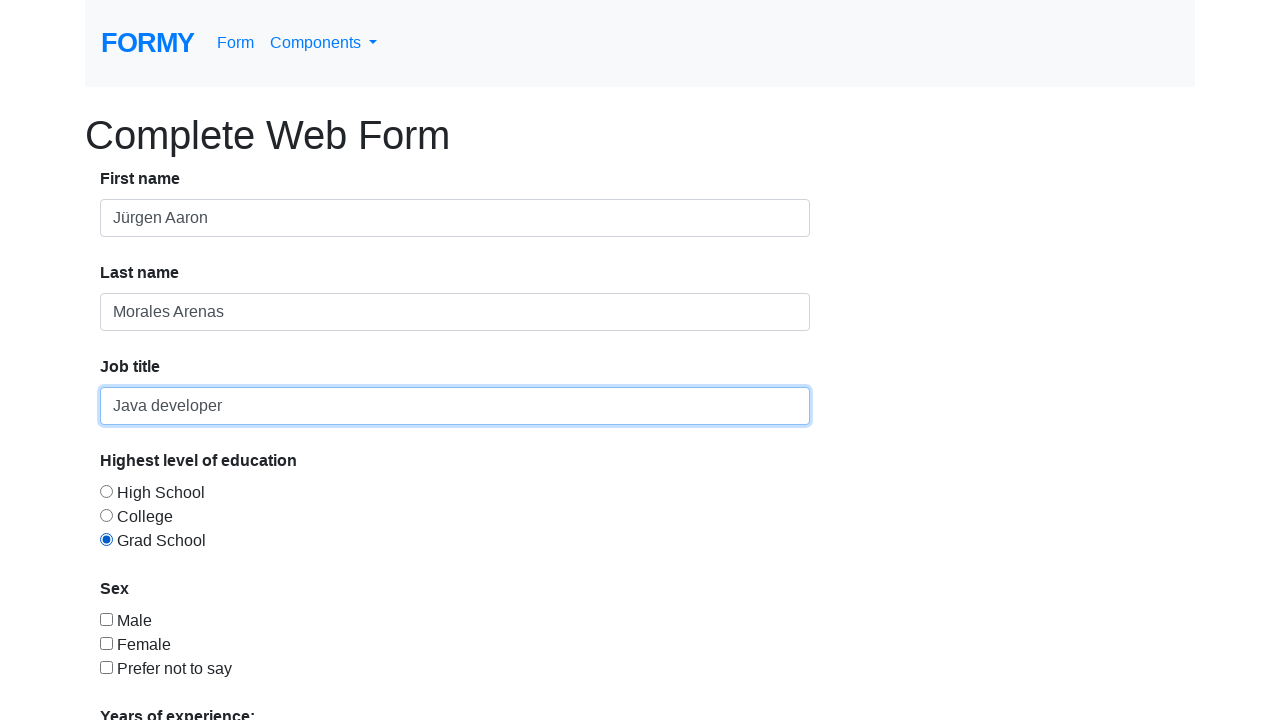

Checked checkbox 1 at (106, 619) on #checkbox-1
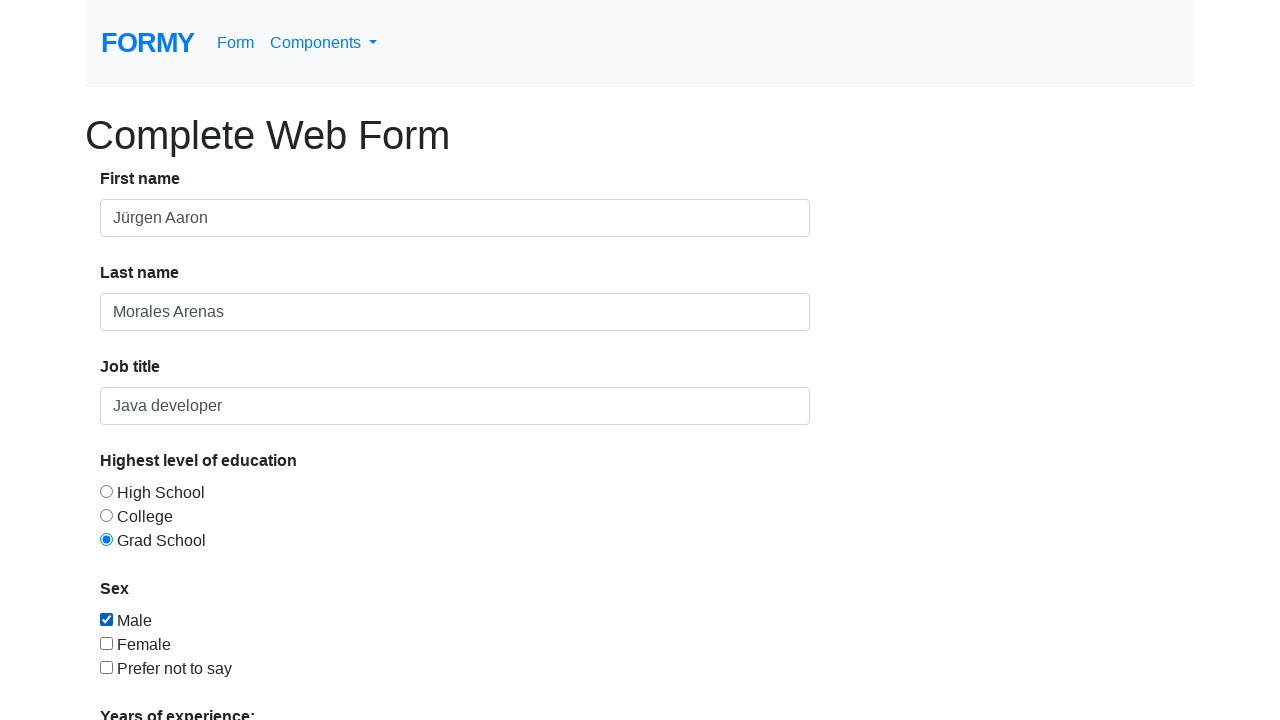

Selected option 3 from dropdown menu on #select-menu
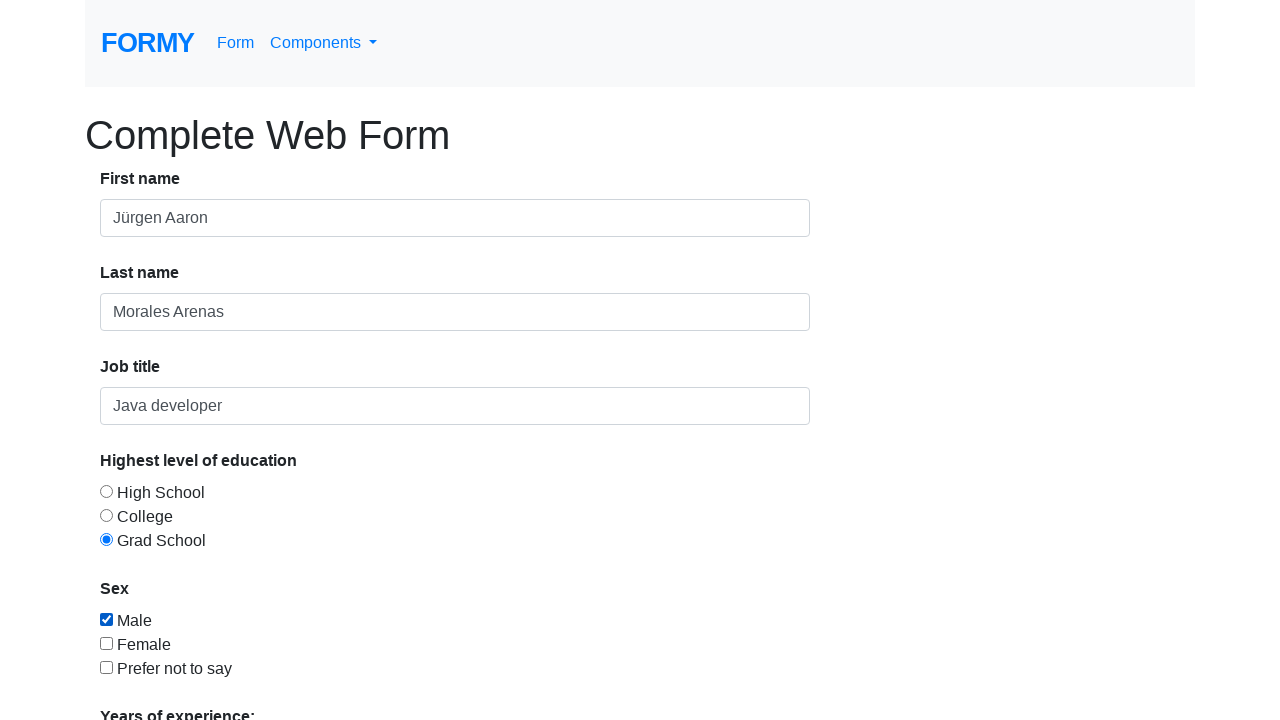

Clicked date picker field at (270, 613) on #datepicker
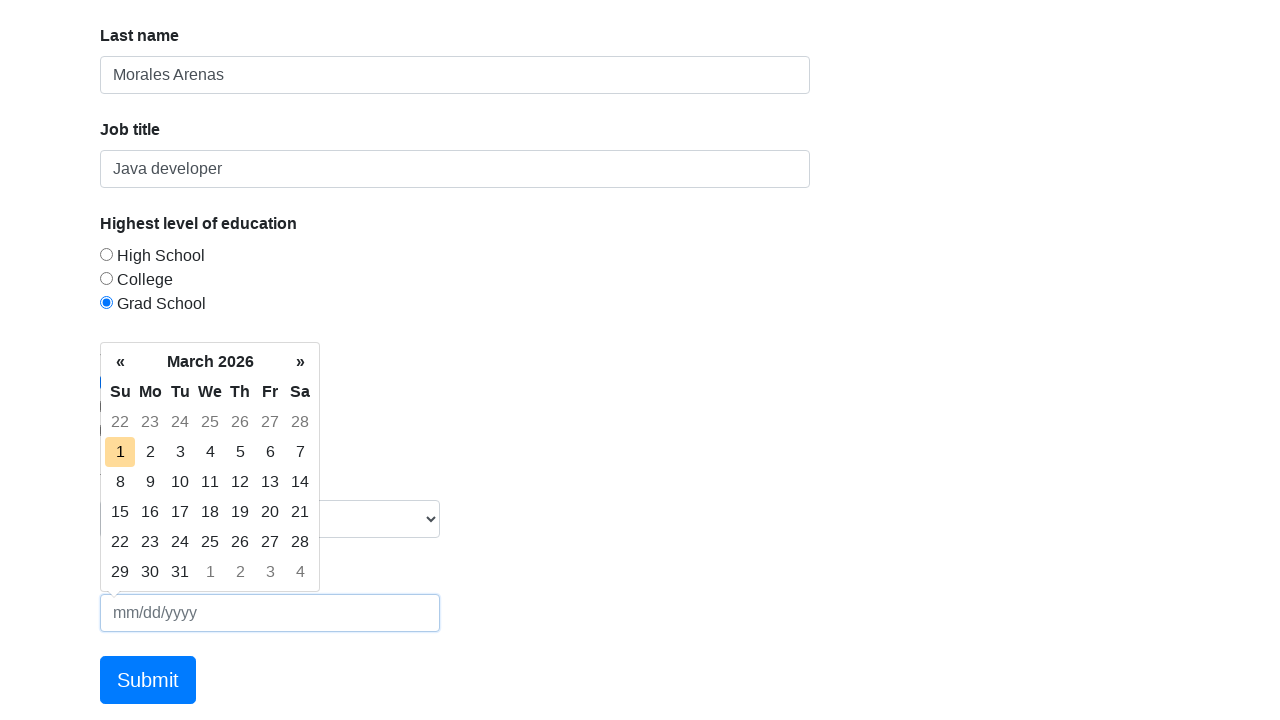

Filled date picker with '26/06/2024' on #datepicker
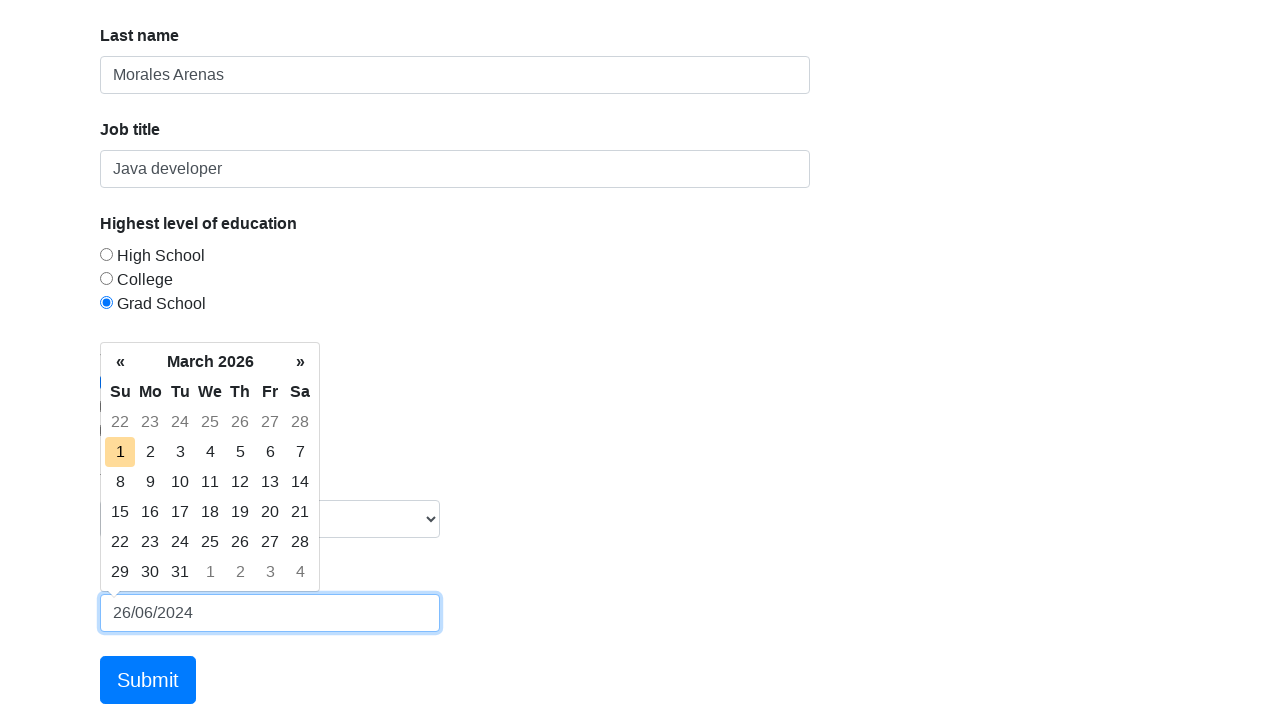

Pressed Enter to confirm date on #datepicker
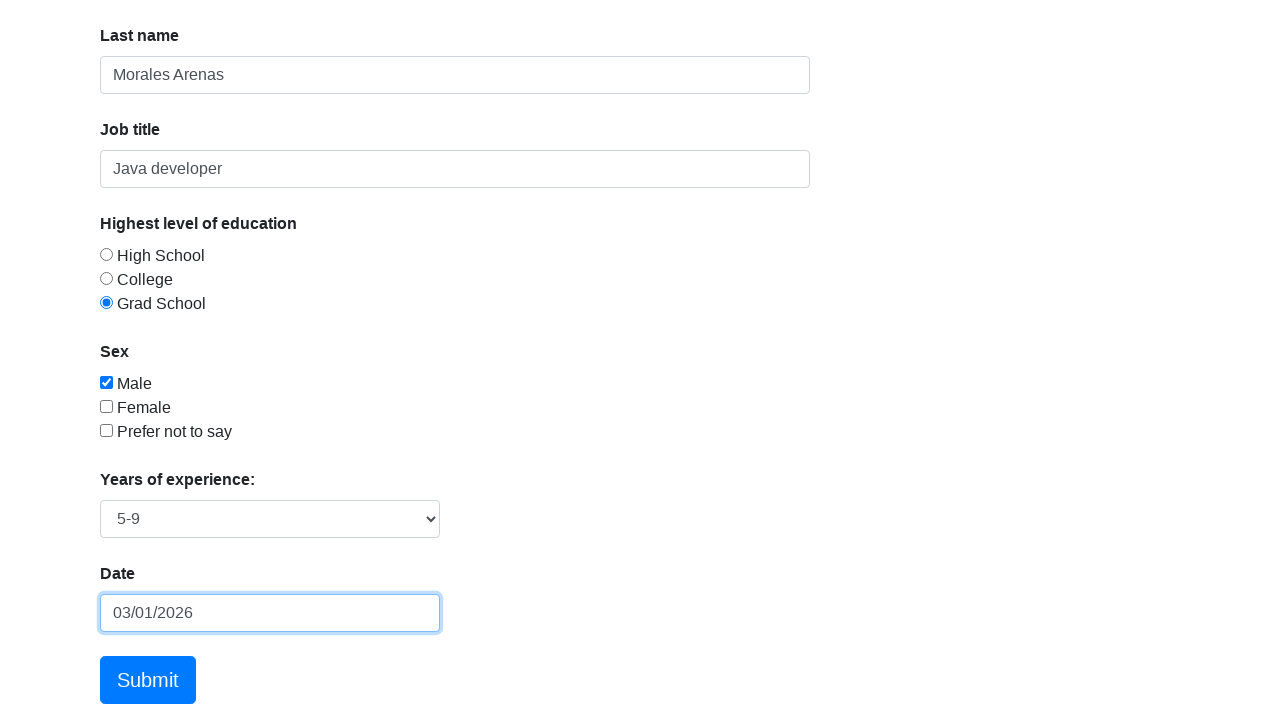

Clicked submit button to submit form at (148, 680) on xpath=/html/body/div/form/div/div[8]/a
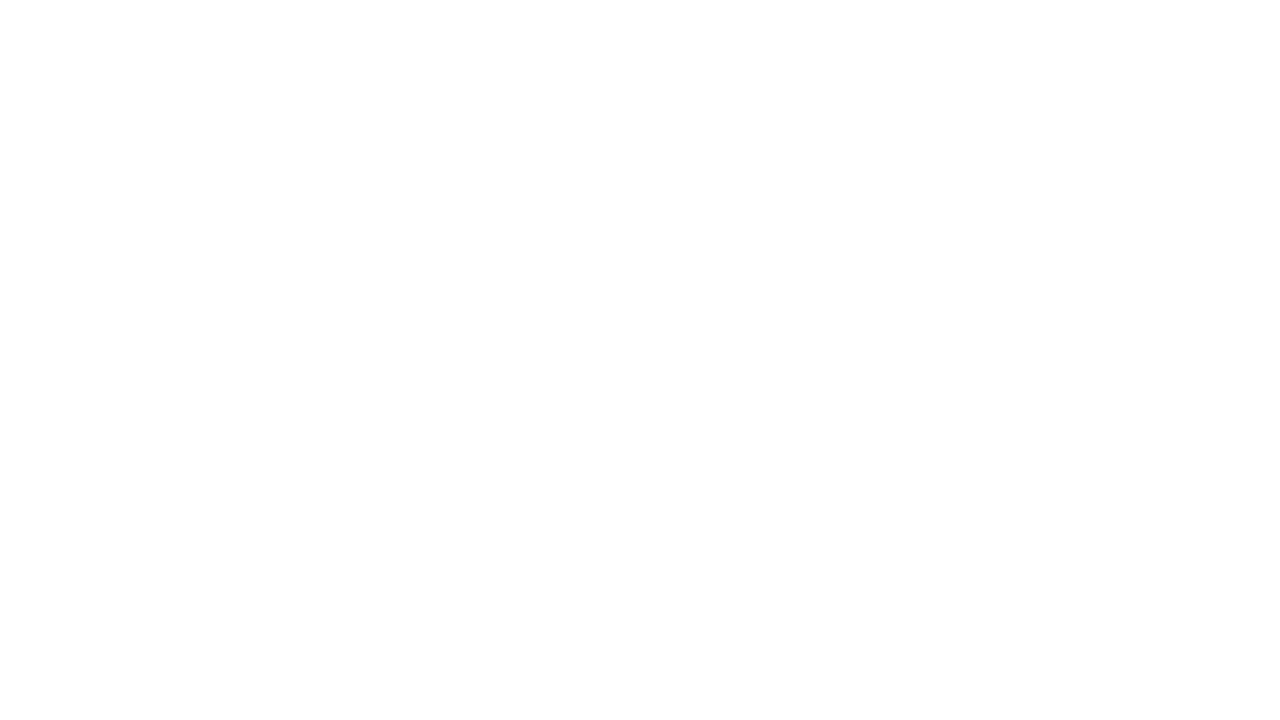

Form submission completed and page loaded
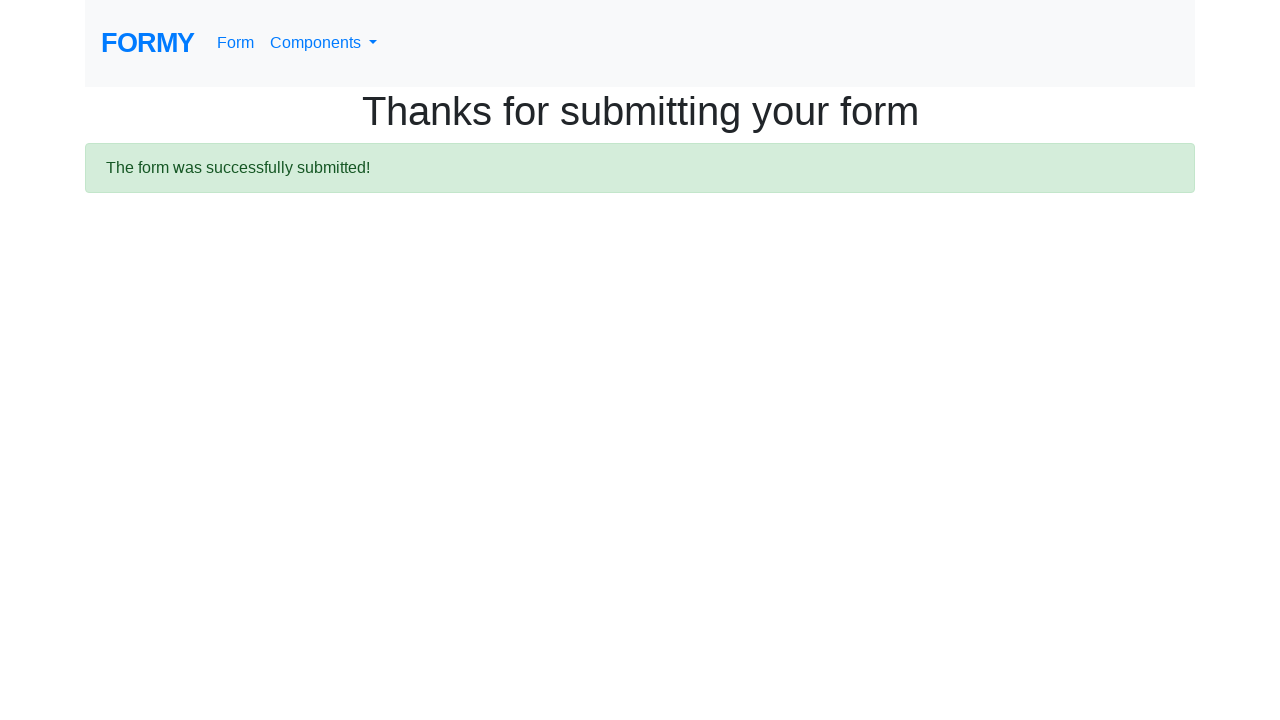

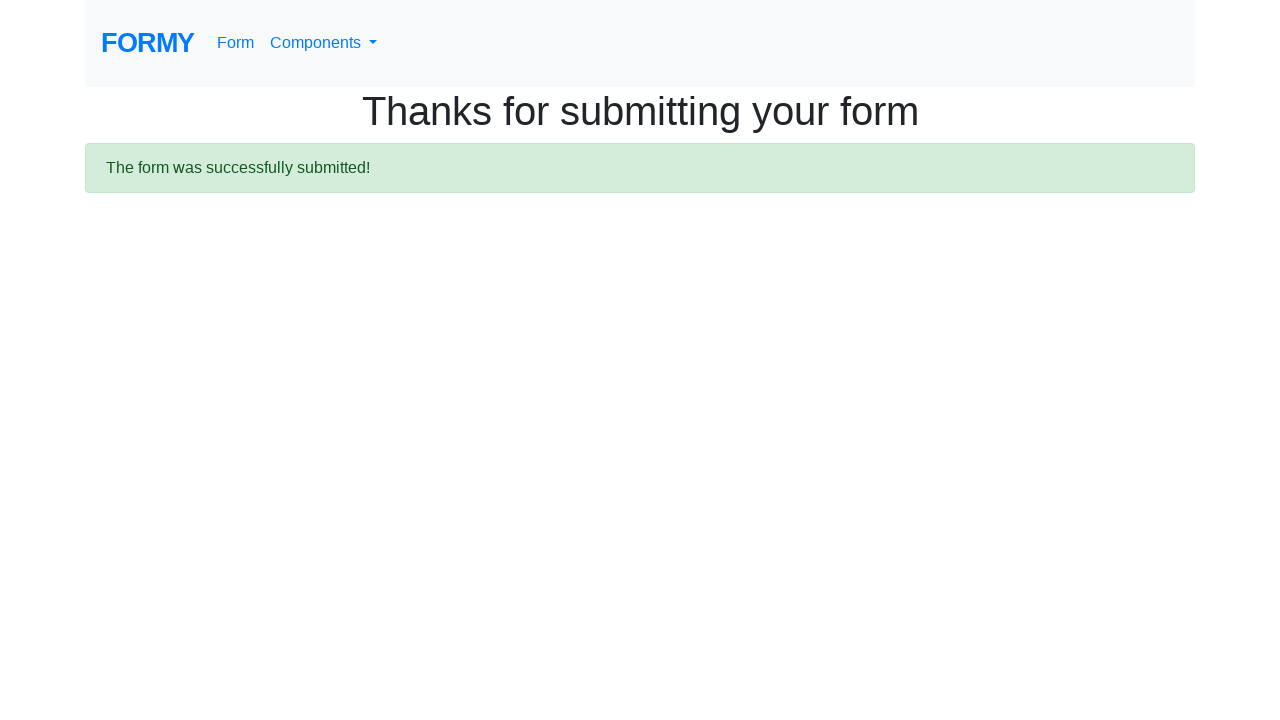